Navigates to the Heroku test app landing page and clicks the A/B Testing link, then verifies the heading text starts with "A/B"

Starting URL: https://the-internet.herokuapp.com/

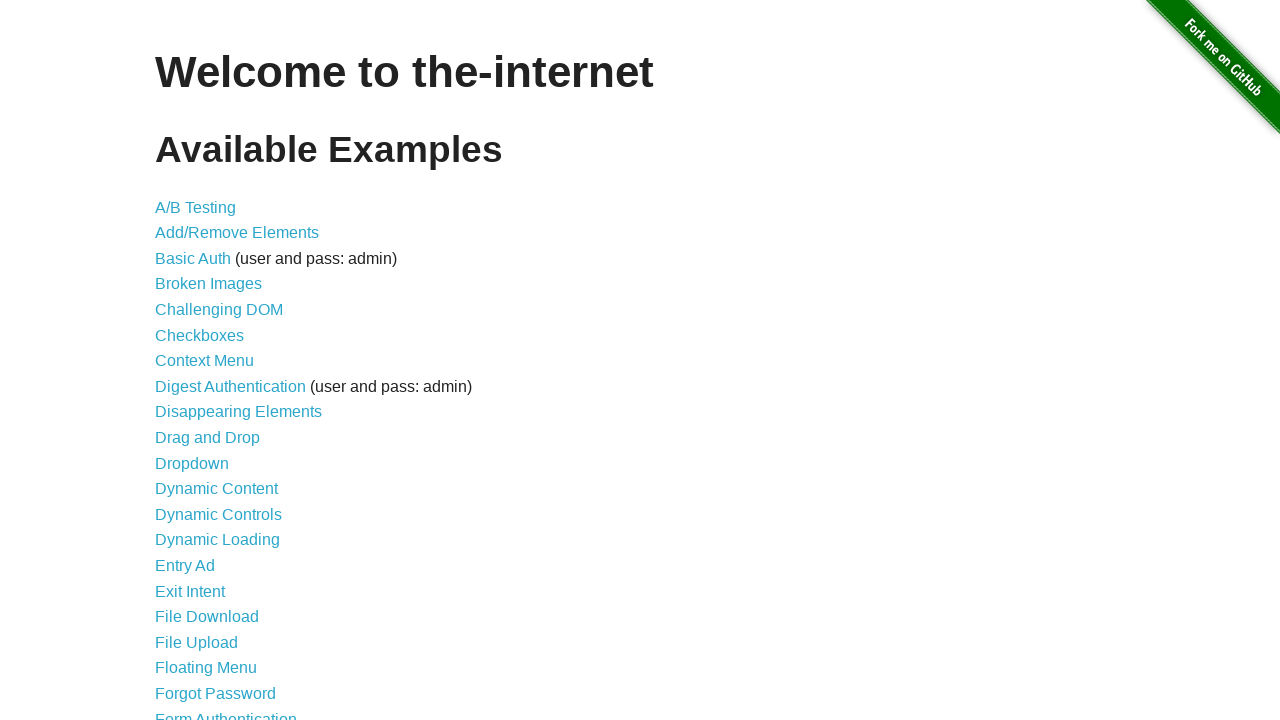

Navigated to Heroku test app landing page
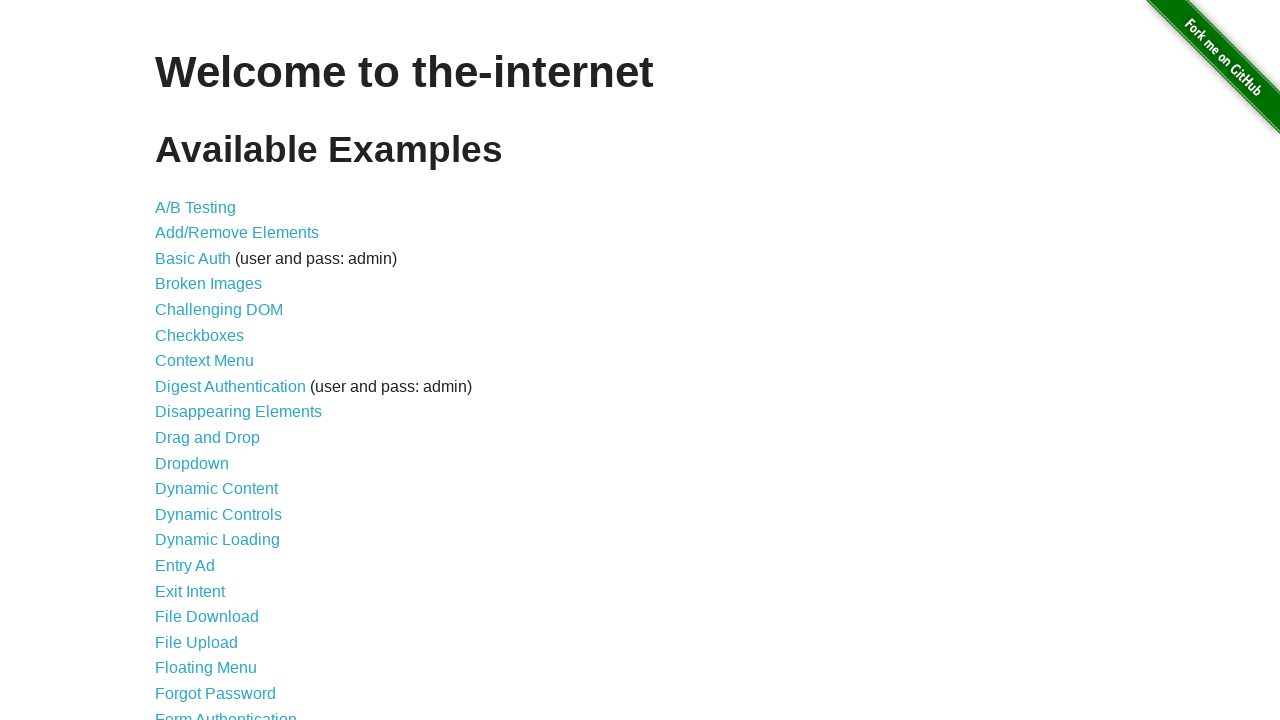

Clicked A/B Testing link at (196, 207) on a[href='/abtest']
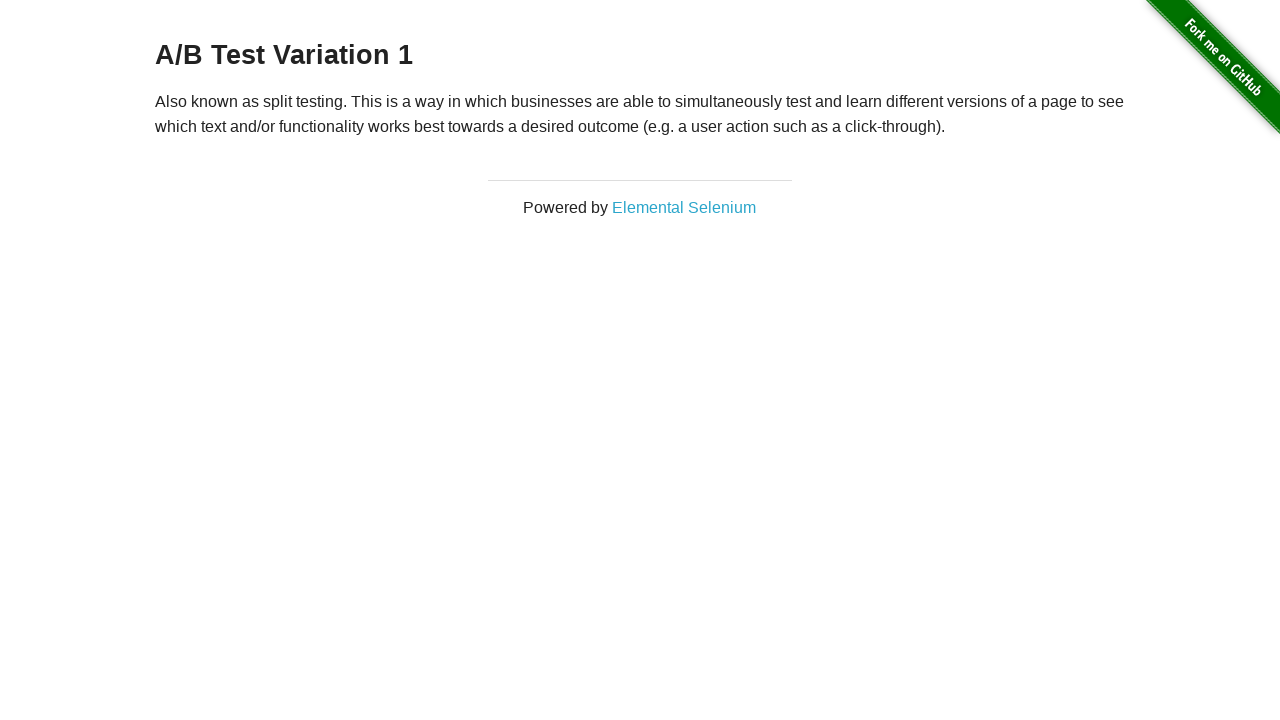

A/B Testing page heading loaded
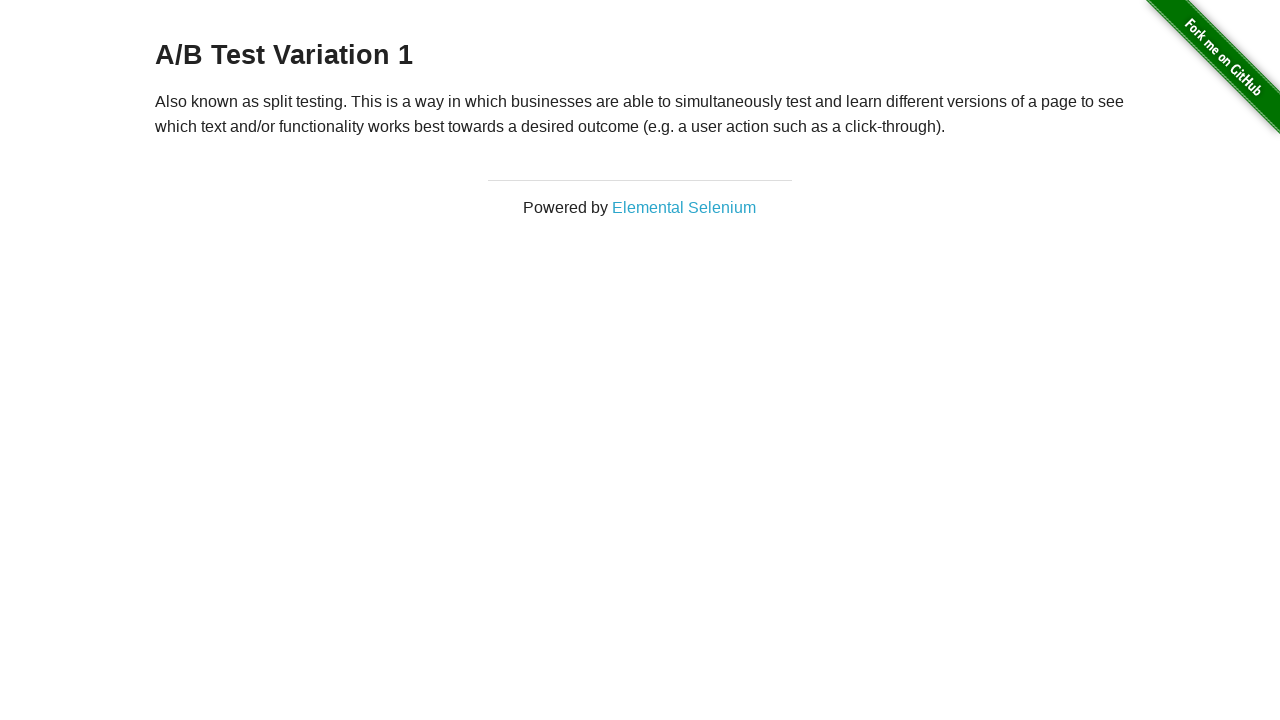

Retrieved heading text: 'A/B Test Variation 1'
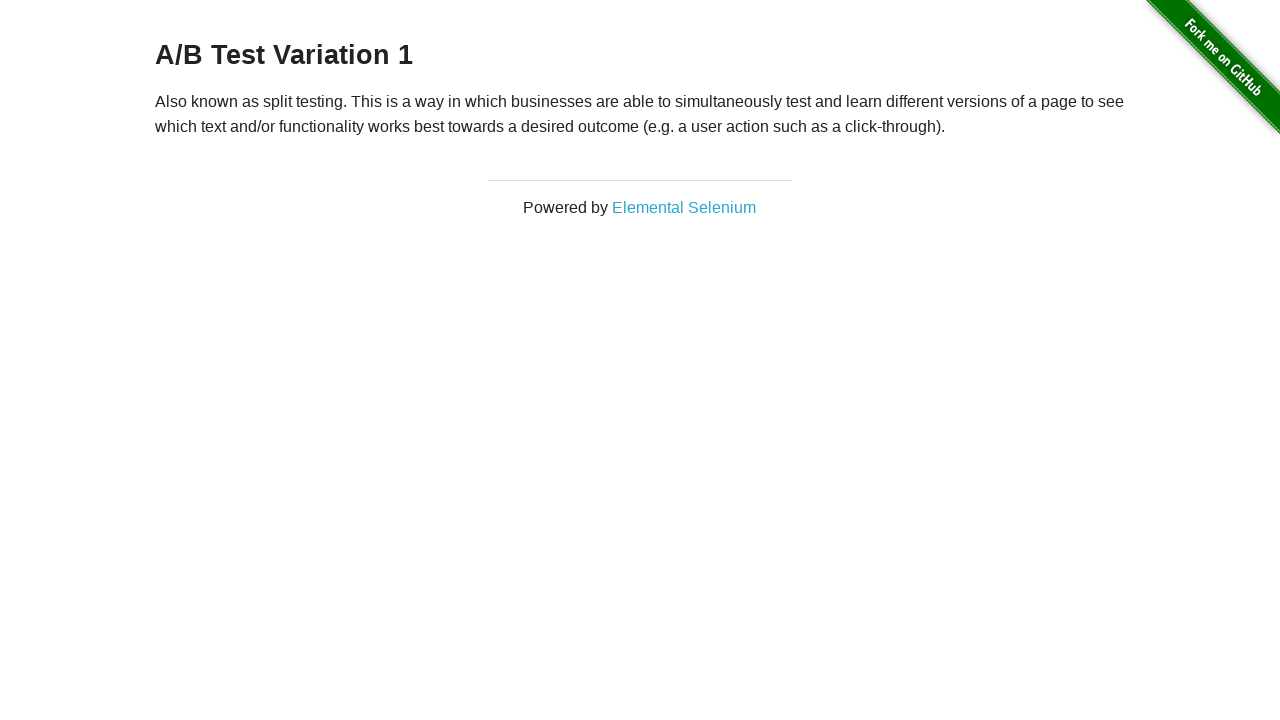

Verified heading text starts with 'A/B'
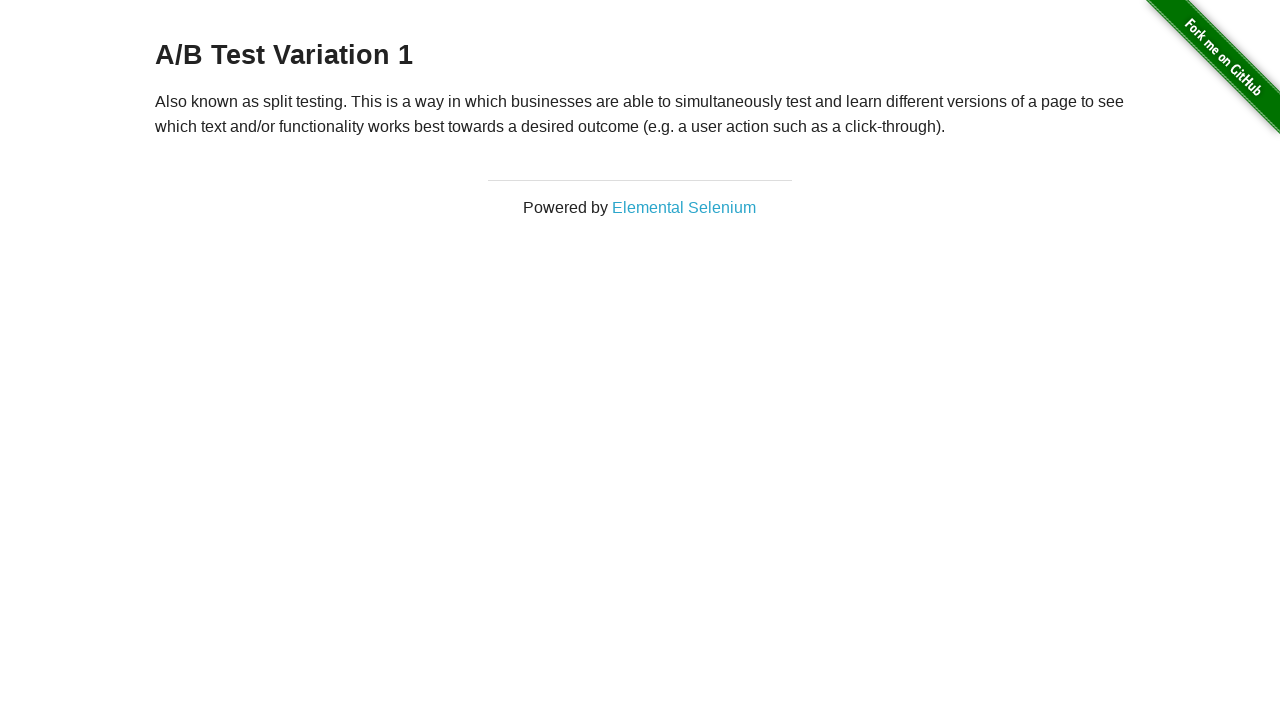

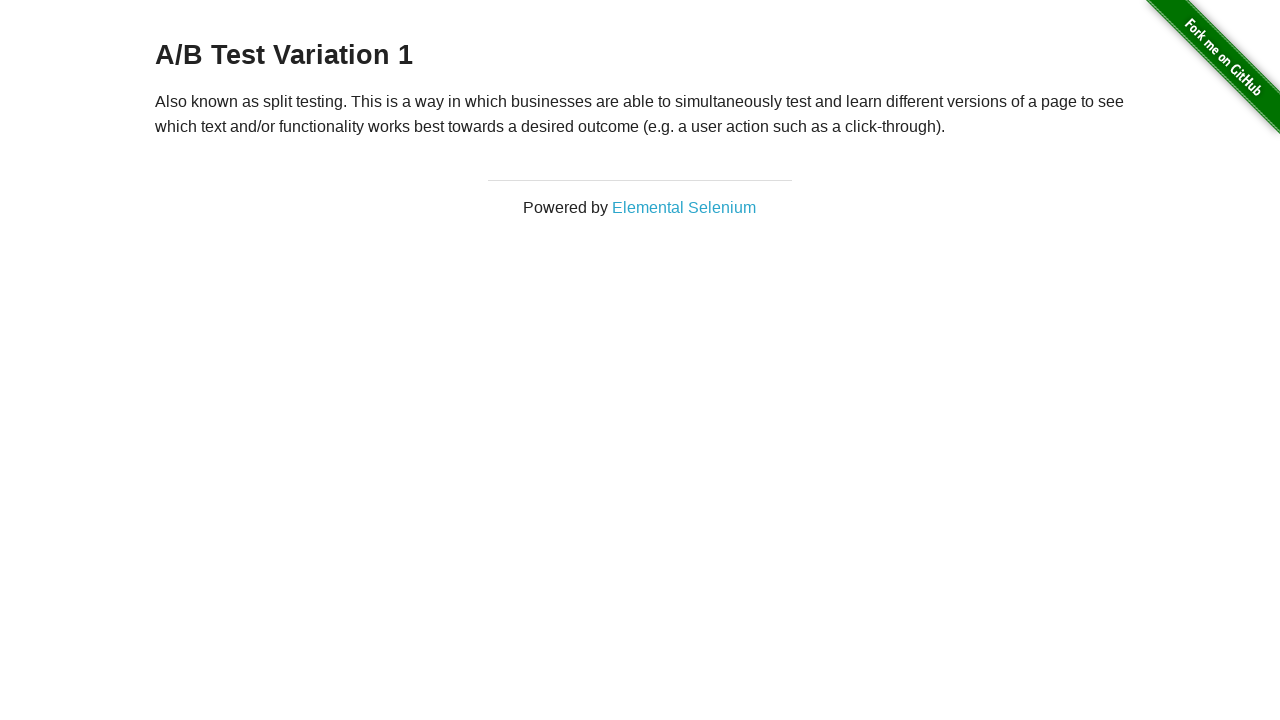